Tests voter information page by clicking on filter buttons (All and PE)

Starting URL: http://ee461l-election-essentials.appspot.com/voterinformation.html

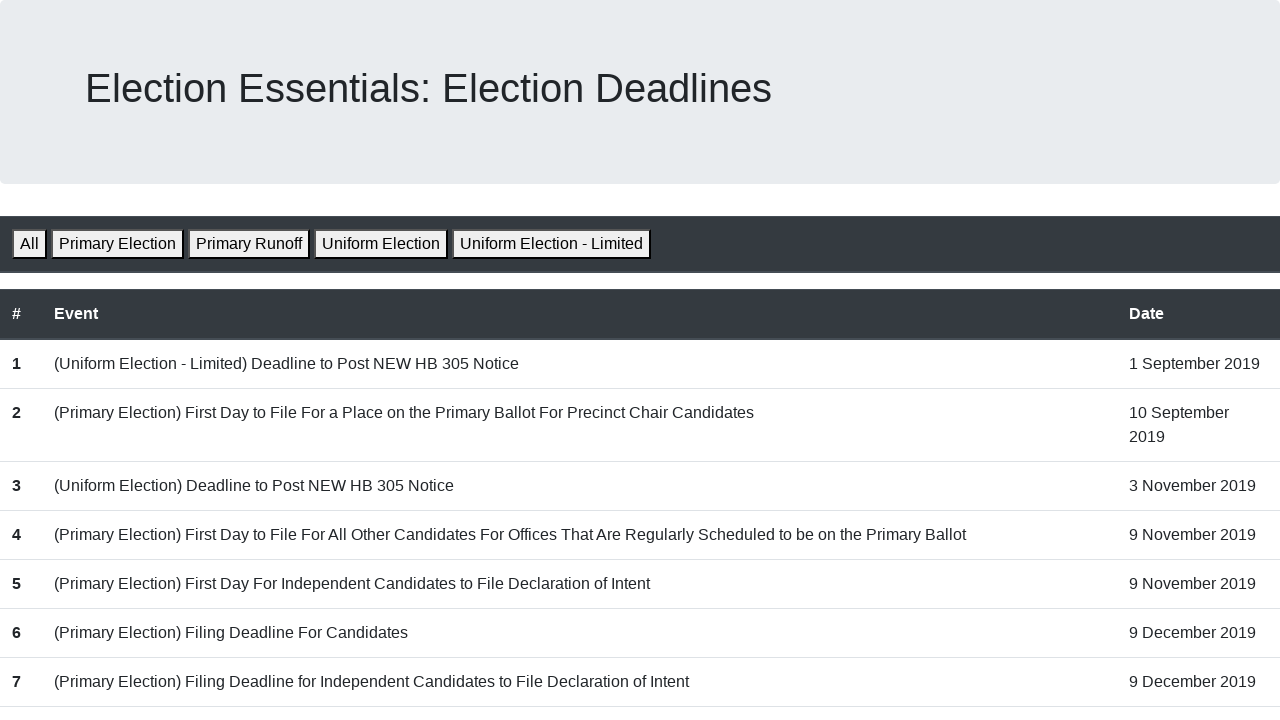

Clicked the All filter button at (30, 244) on #All
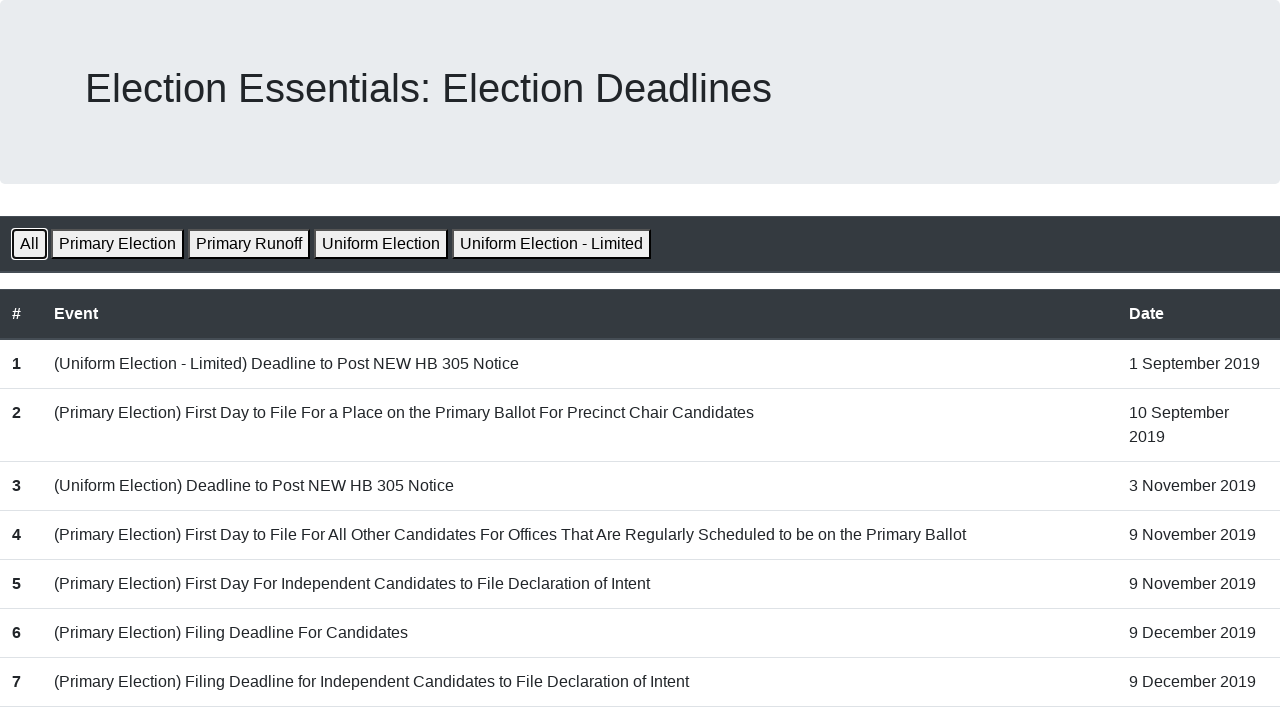

Waited 1000ms for page to update
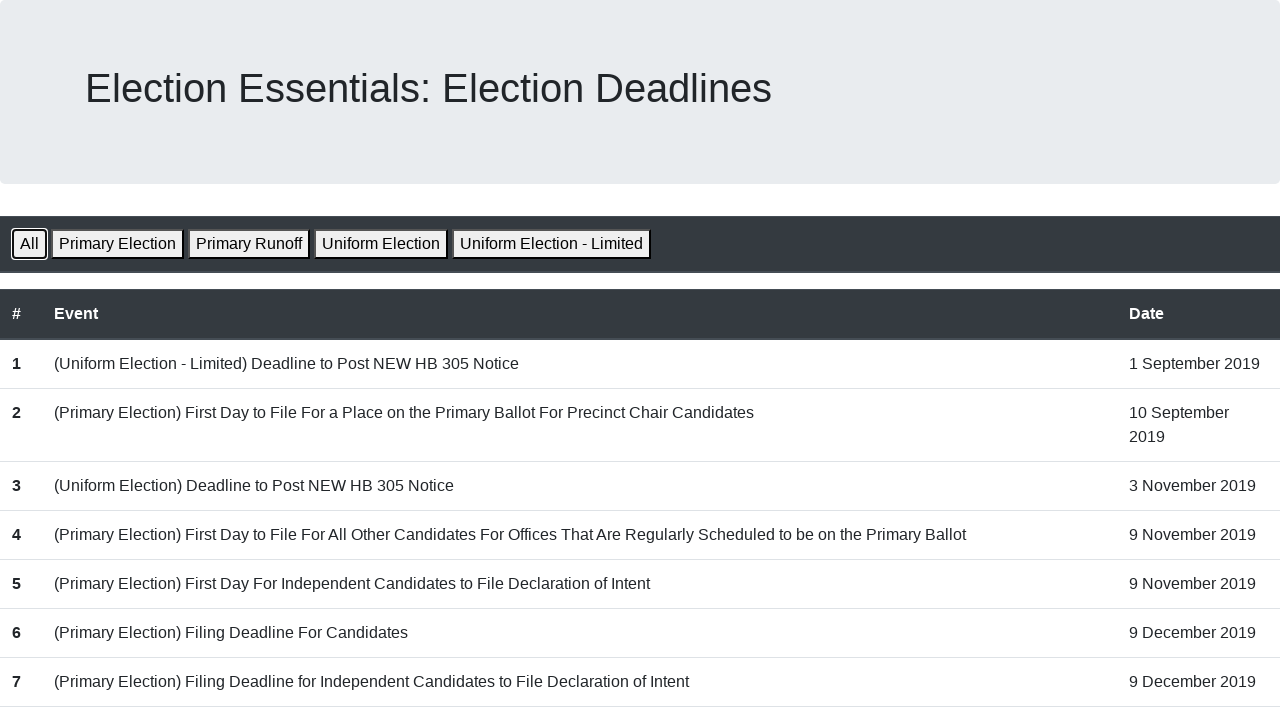

Clicked the PE filter button at (118, 244) on #PE
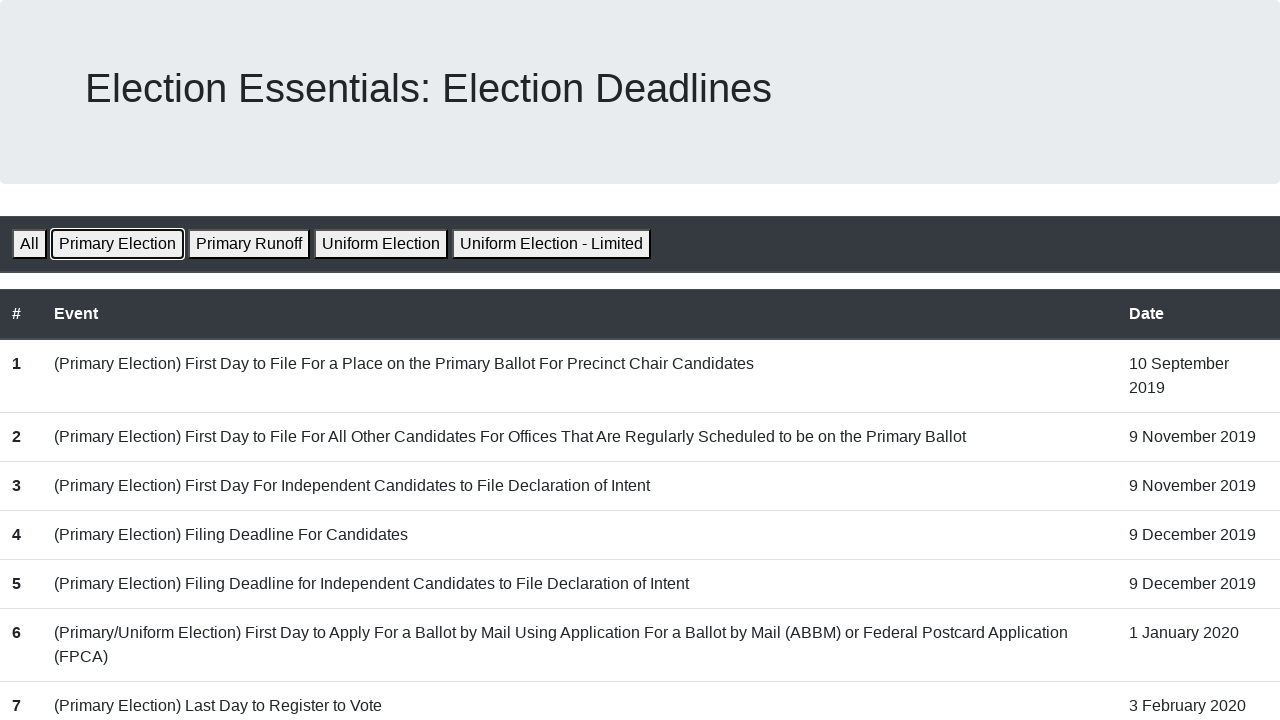

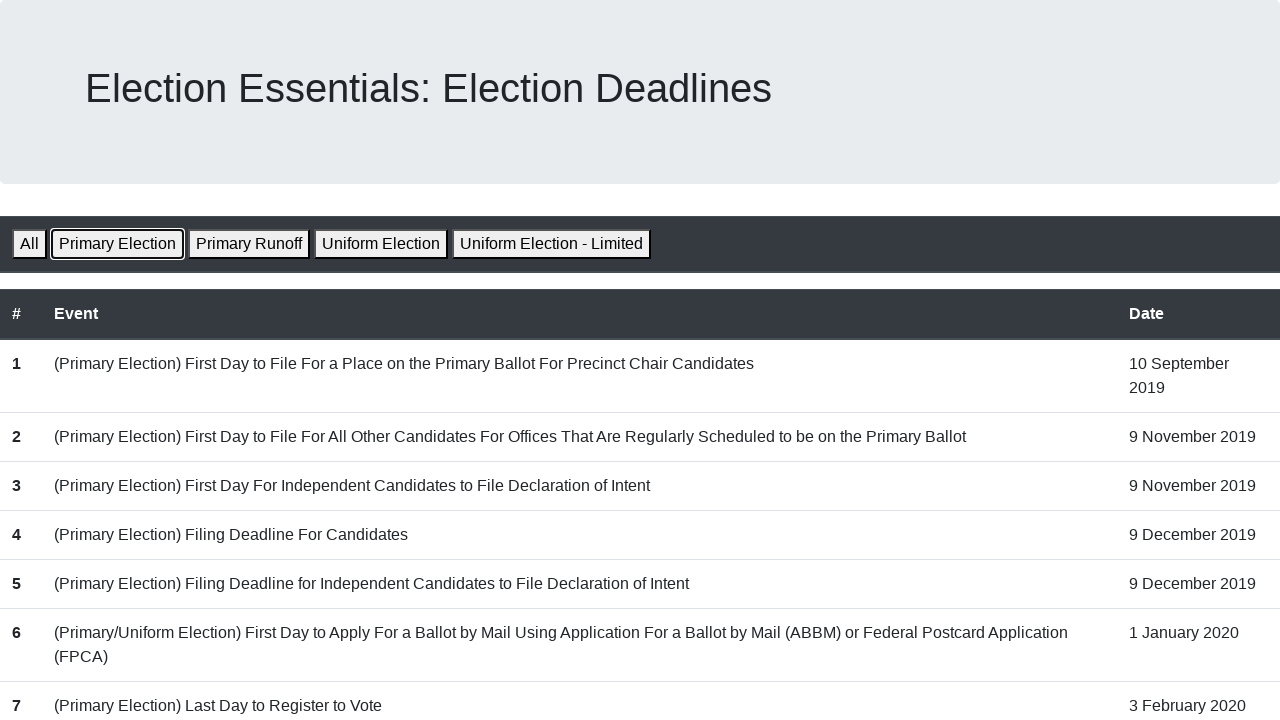